Tests date picker widget by selecting a date manually and using the date-time picker to select a specific day and time

Starting URL: https://demoqa.com/date-picker

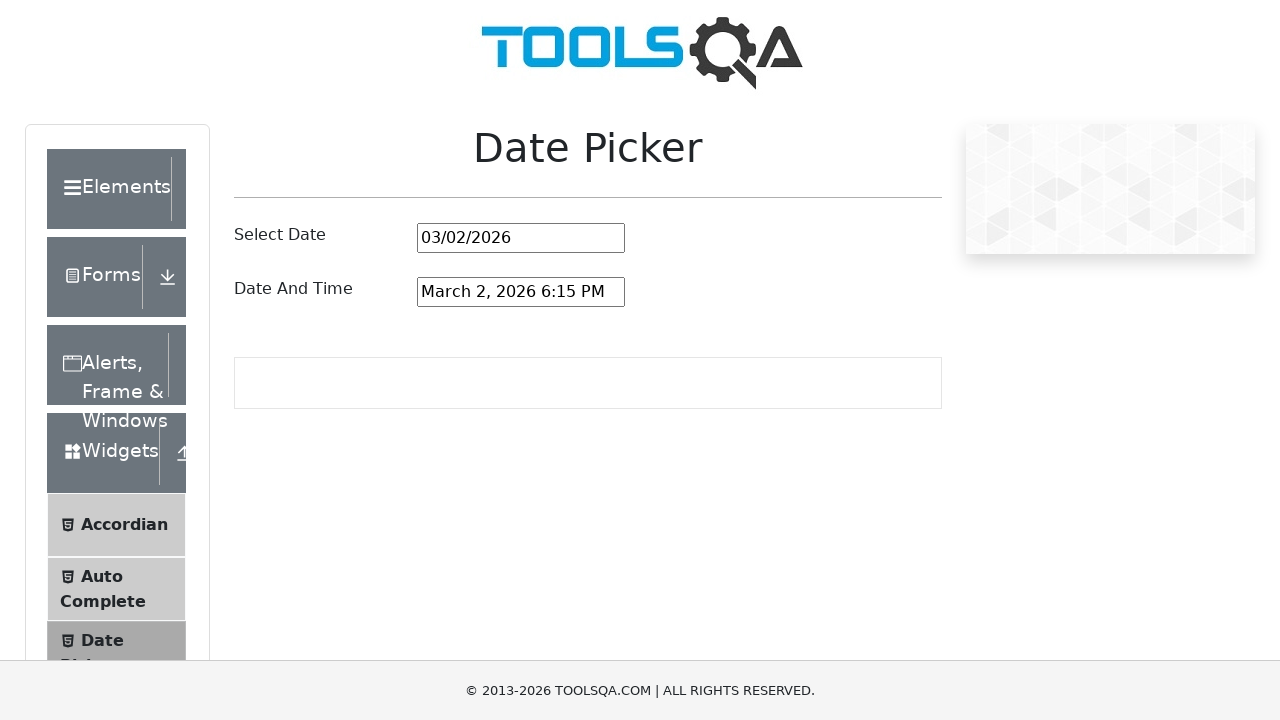

Clicked on the date picker input field at (521, 238) on #datePickerMonthYearInput
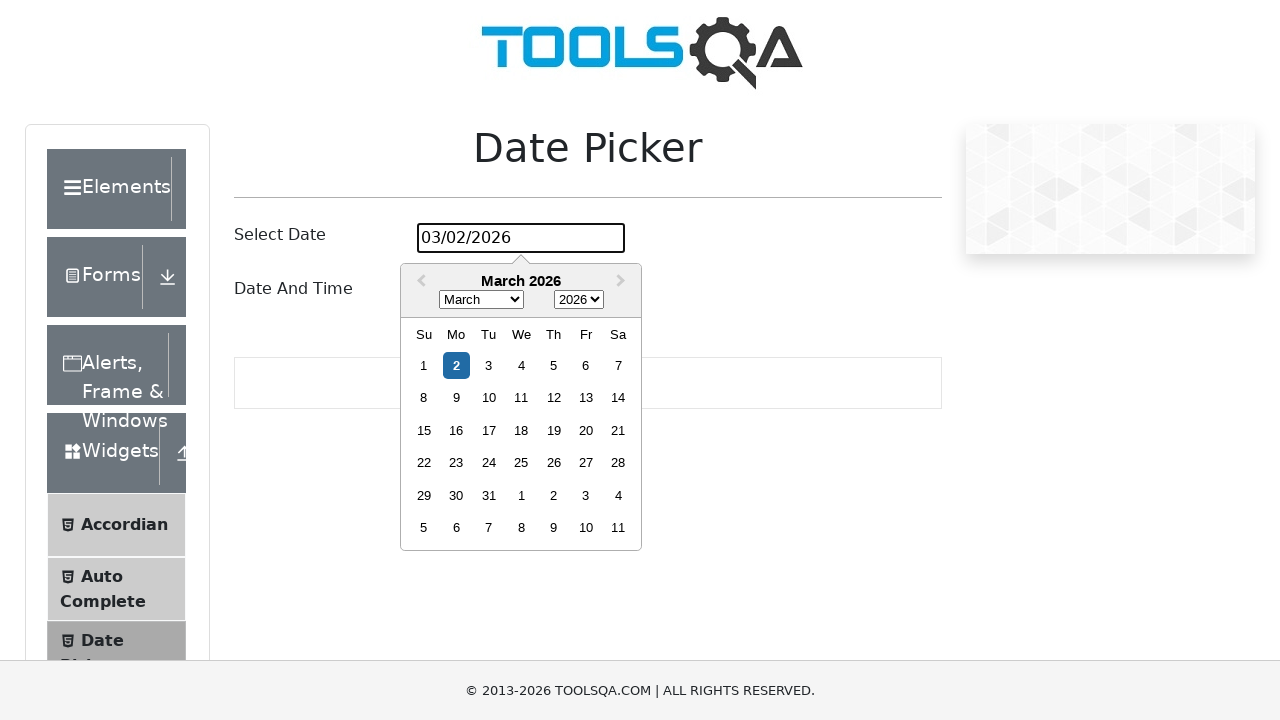

Filled date picker with date 06/02/2025 on #datePickerMonthYearInput
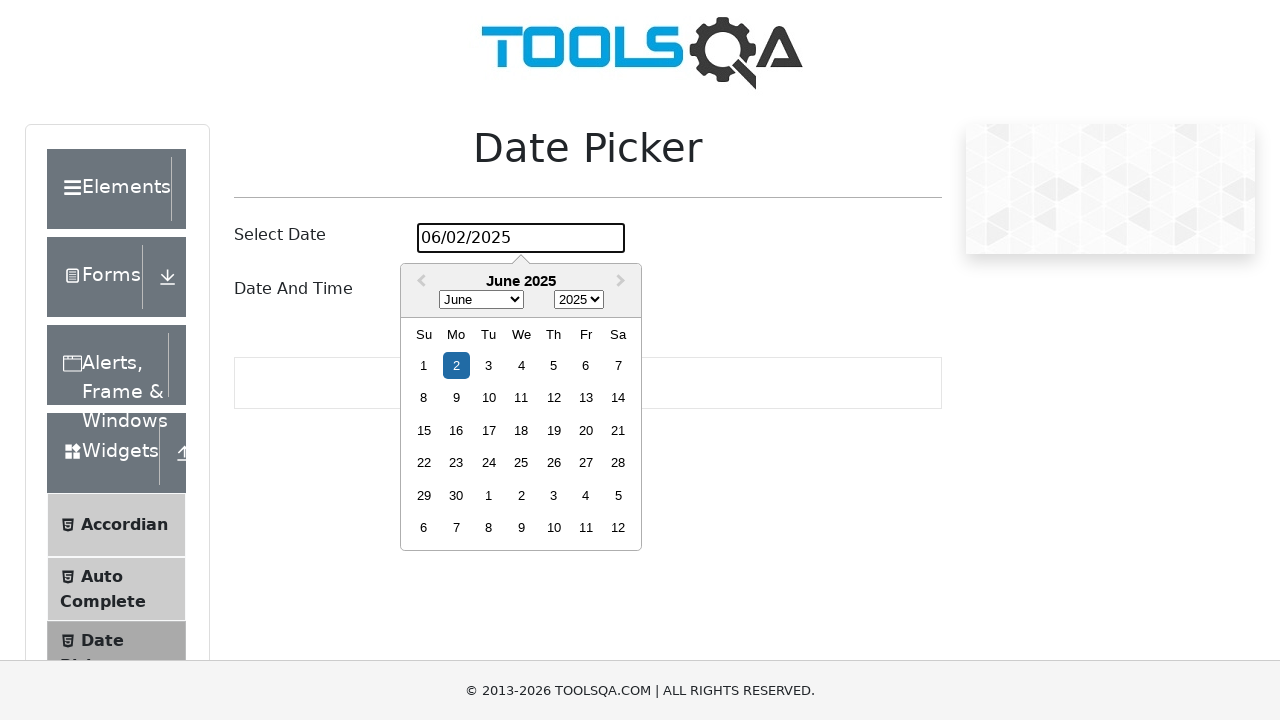

Pressed Enter to confirm the date selection
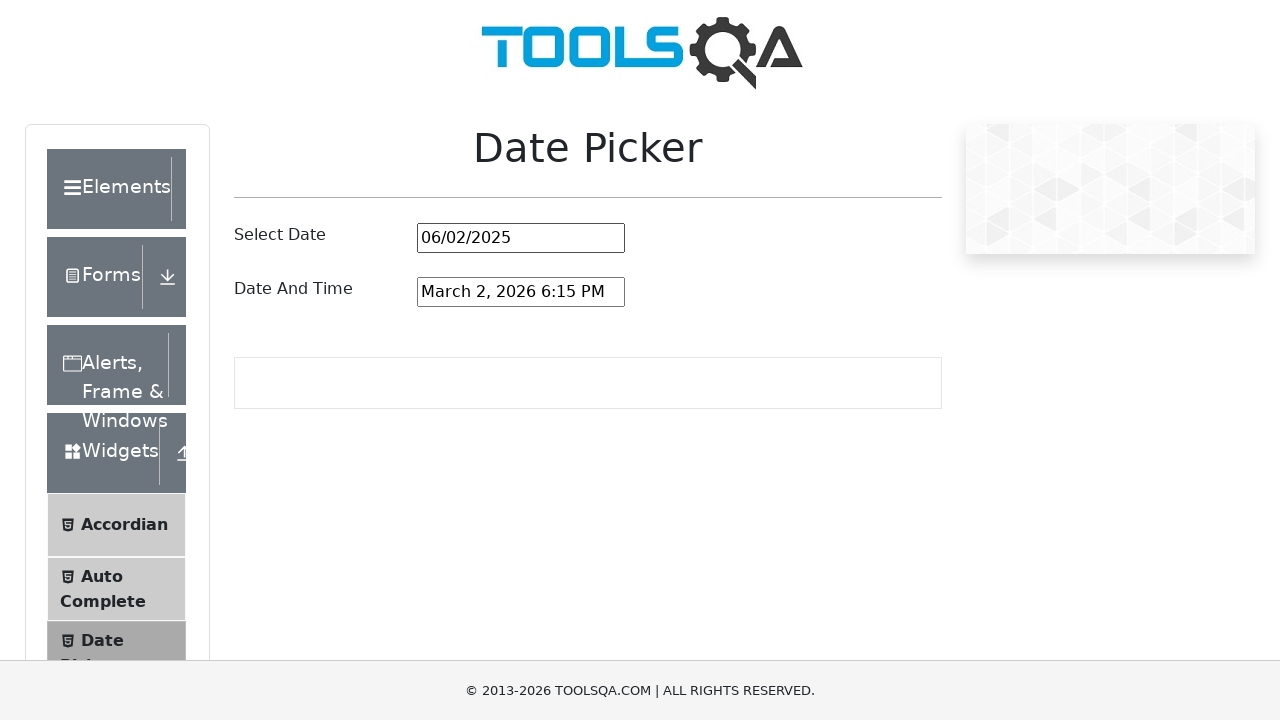

Verified that date picker value is 06/02/2025
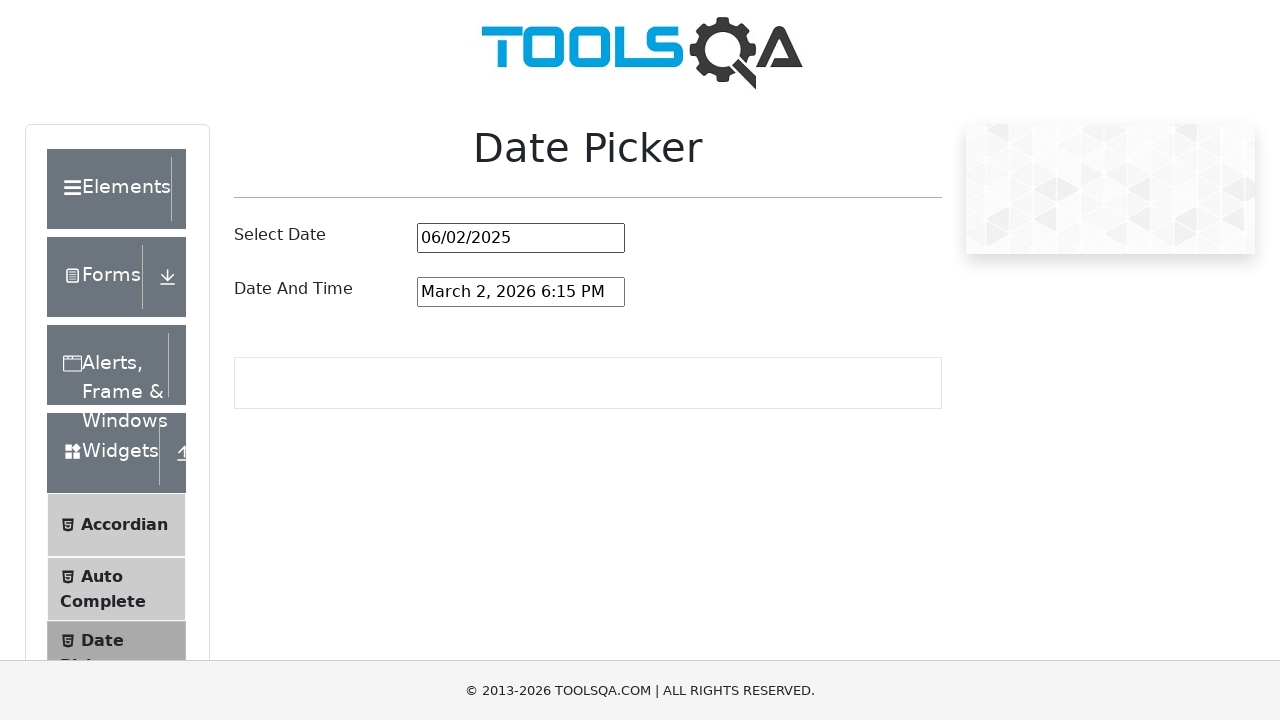

Clicked on the date and time picker input field at (521, 292) on #dateAndTimePickerInput
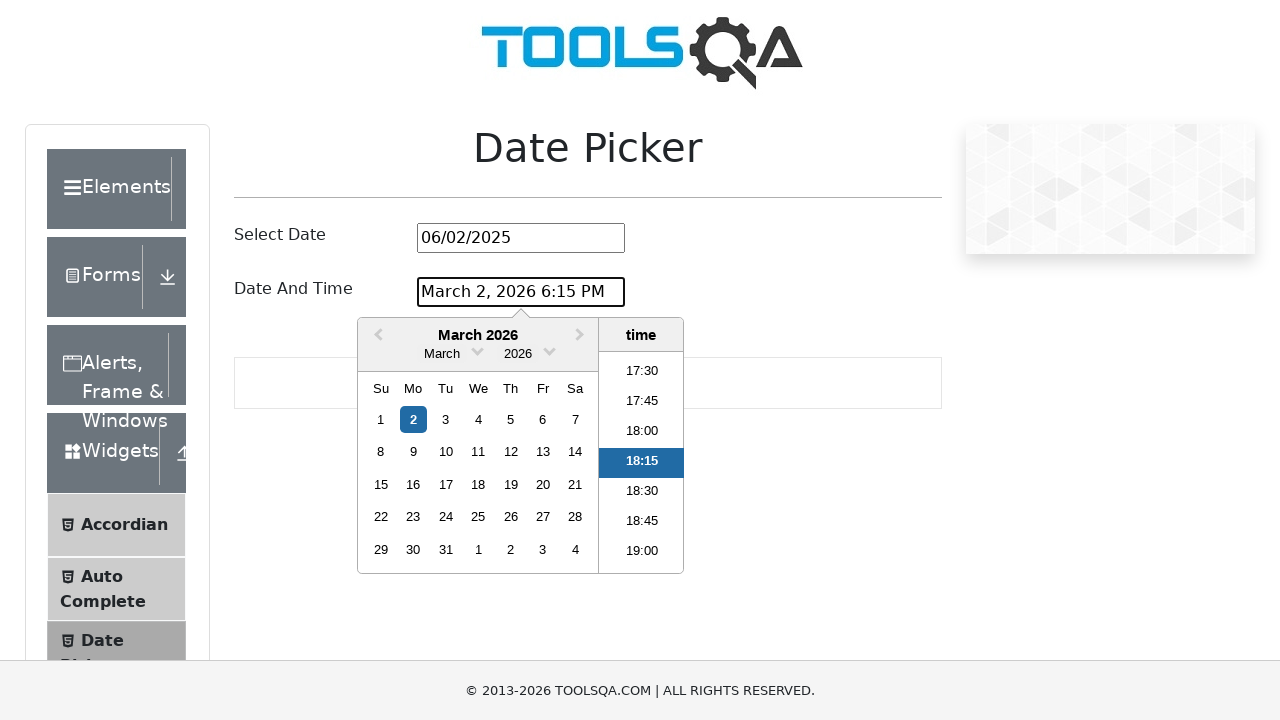

Selected the 5th day in the date picker calendar at (510, 419) on .react-datepicker__day >> nth=4
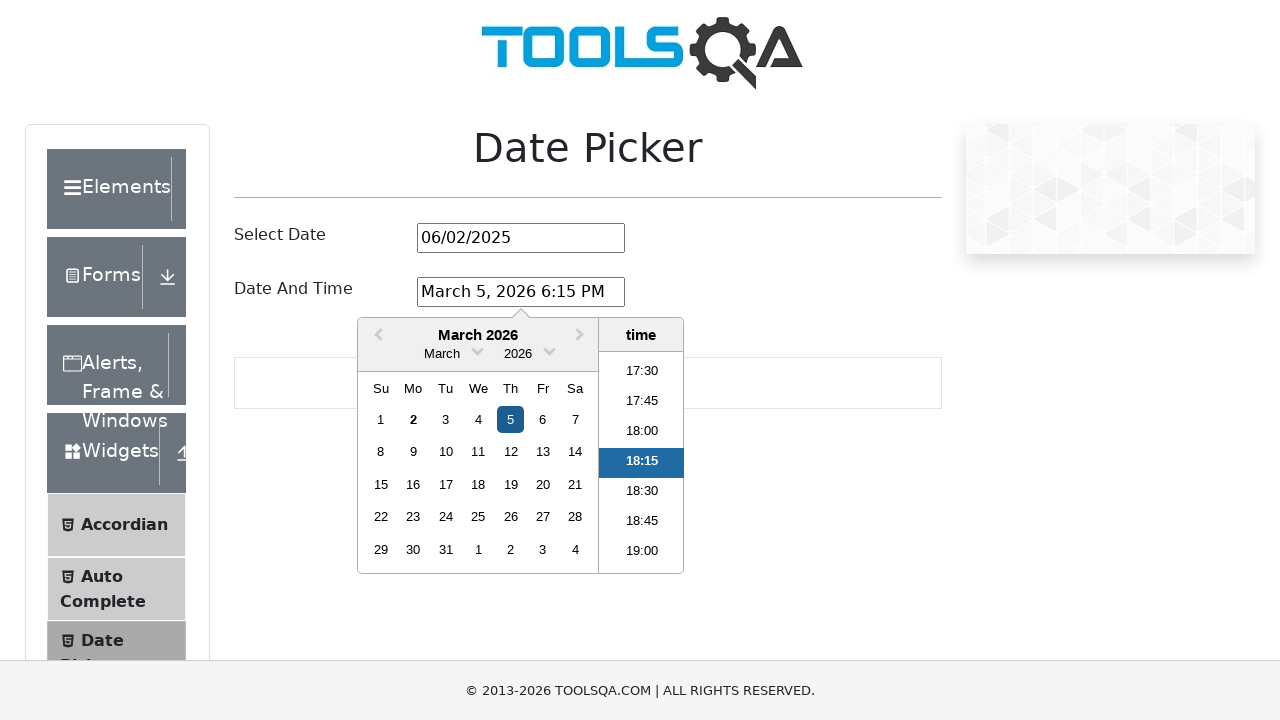

Selected 12:00 from the time picker at (642, 462) on .react-datepicker__time-list-item >> internal:has-text="12:00"i
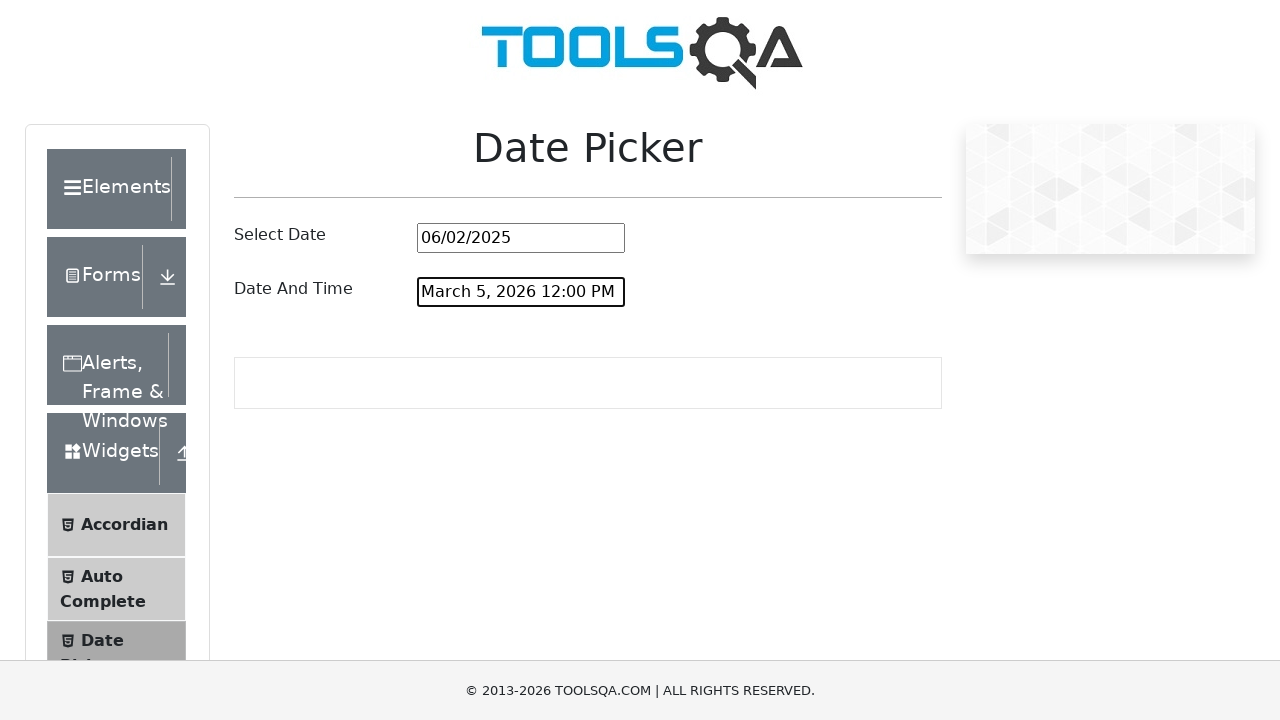

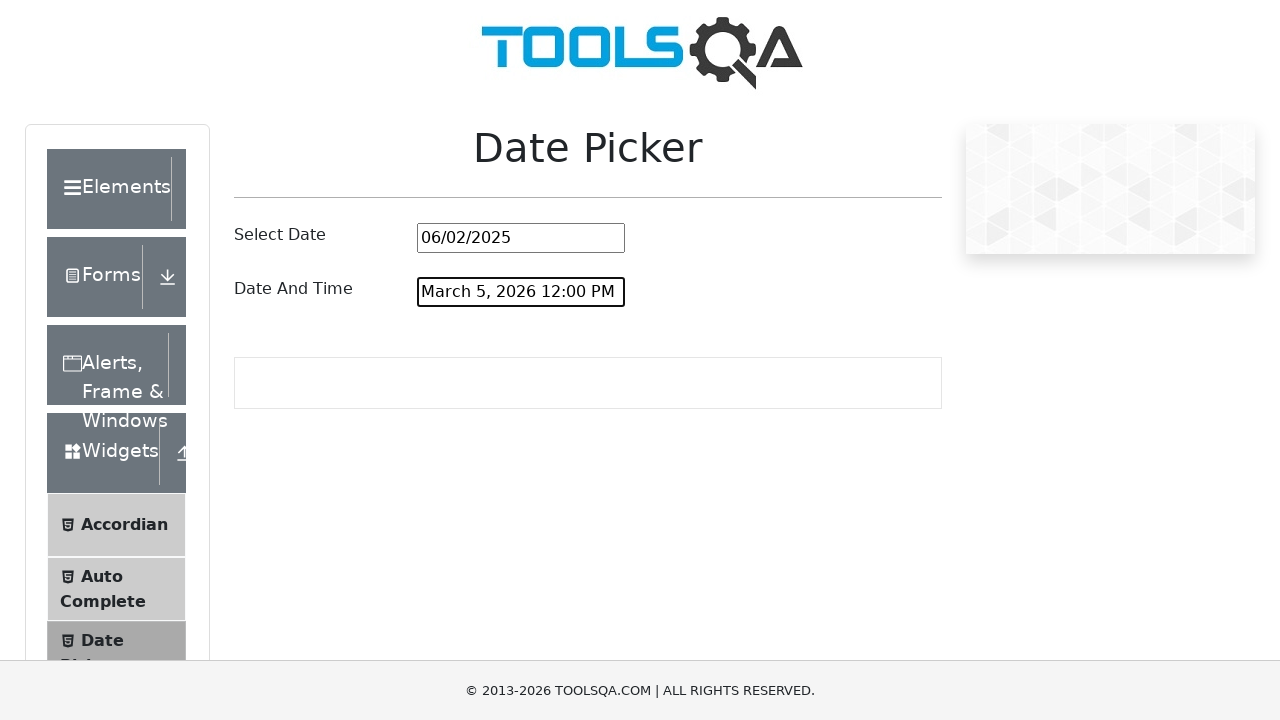